Tests drag and drop functionality by dragging element A (column-a) and dropping it onto element B (column-b)

Starting URL: http://the-internet.herokuapp.com/drag_and_drop

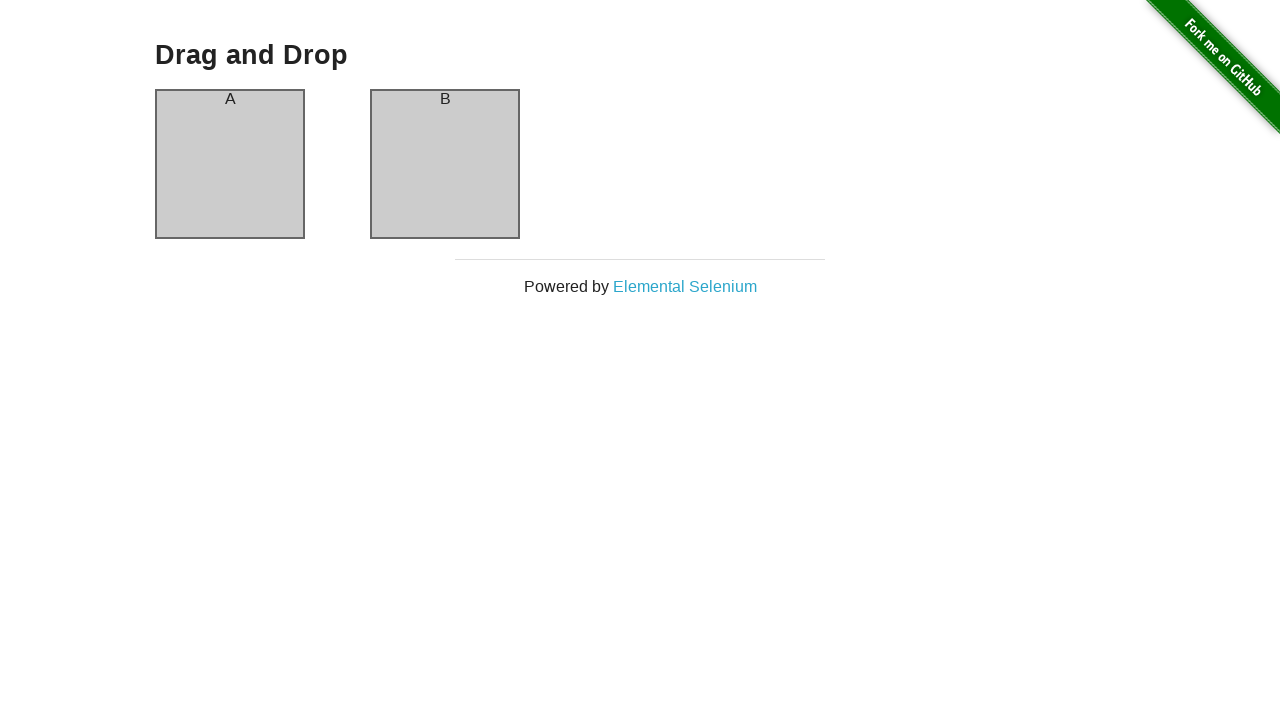

Waited for column-a element to be visible
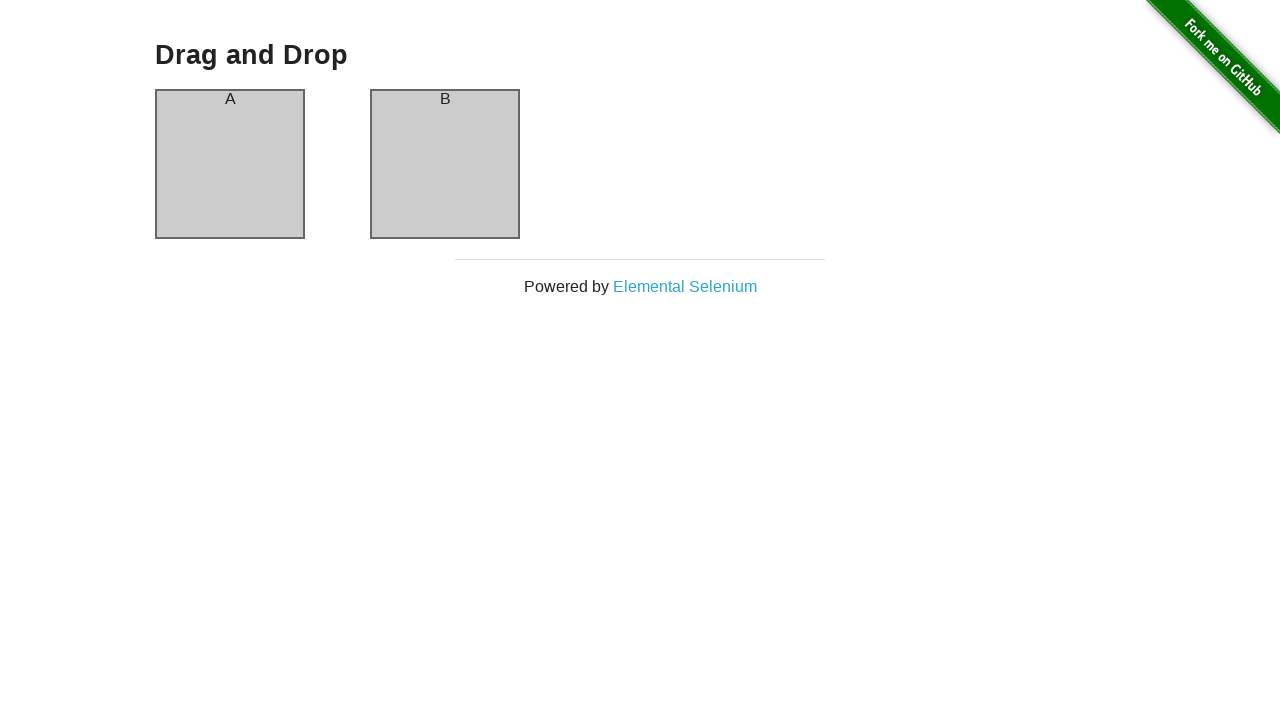

Waited for column-b element to be visible
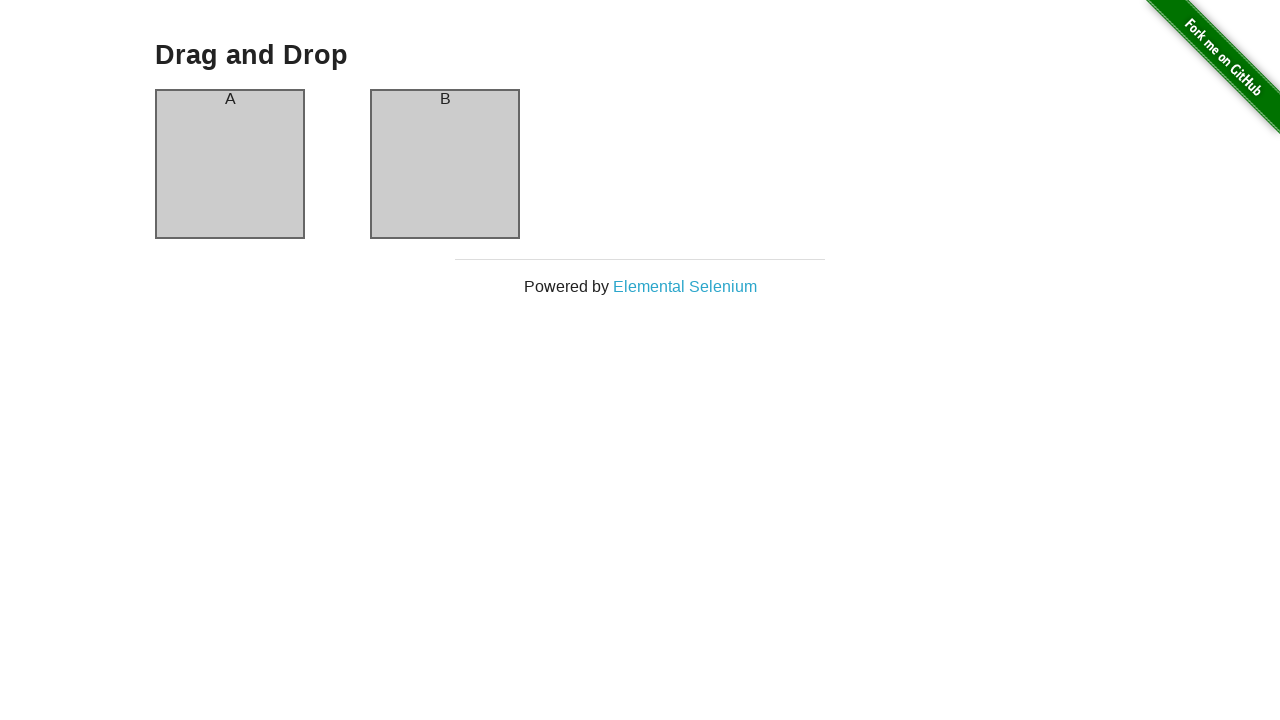

Dragged column-a and dropped it onto column-b at (445, 164)
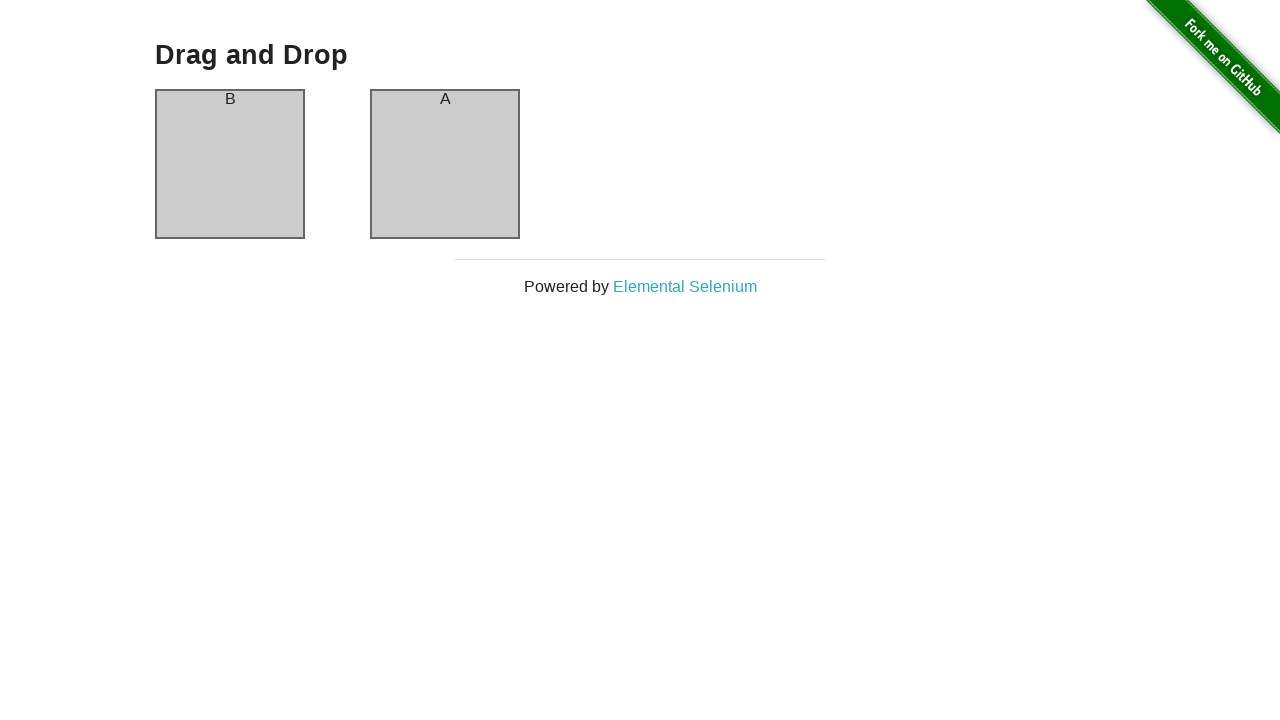

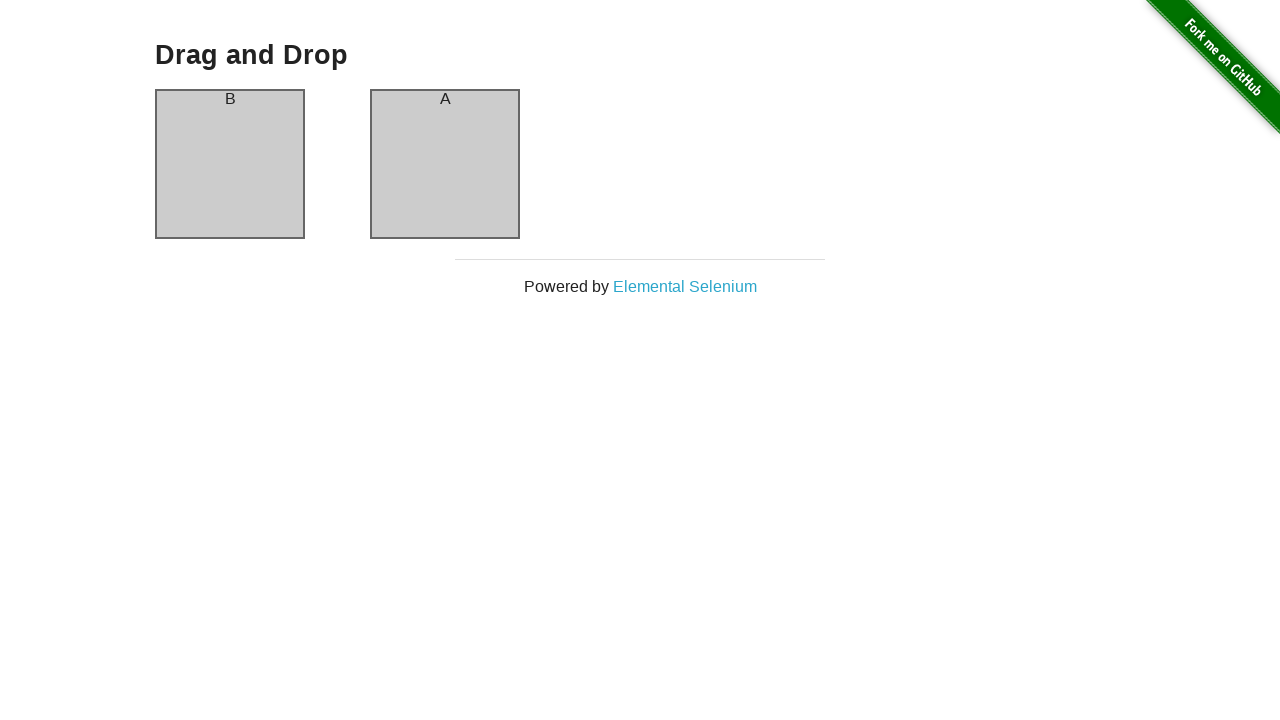